Tests the course selection flow by selecting "Graduação" (undergraduate) education level, searching for "Engenharia de Software" (Software Engineering) course, verifying the selection, and clicking the advance button.

Starting URL: https://developer.grupoa.education/subscription/

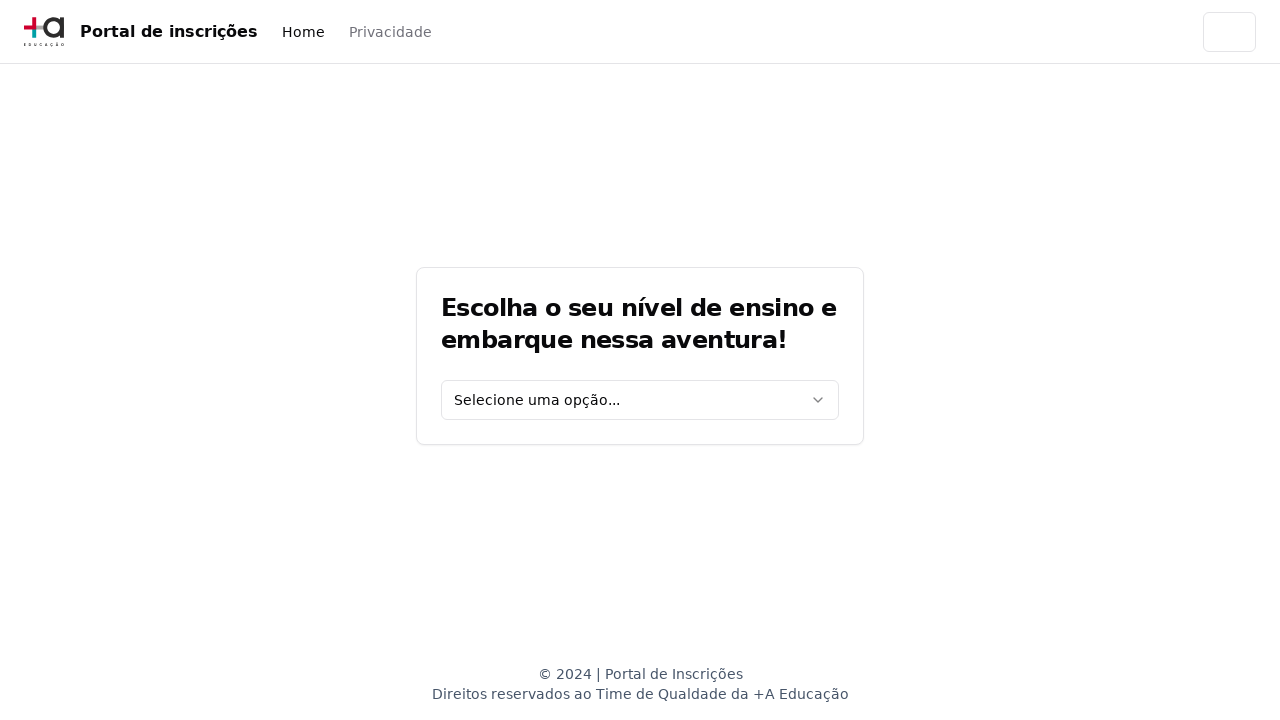

Clicked on education level select dropdown at (640, 400) on [data-testid='education-level-select']
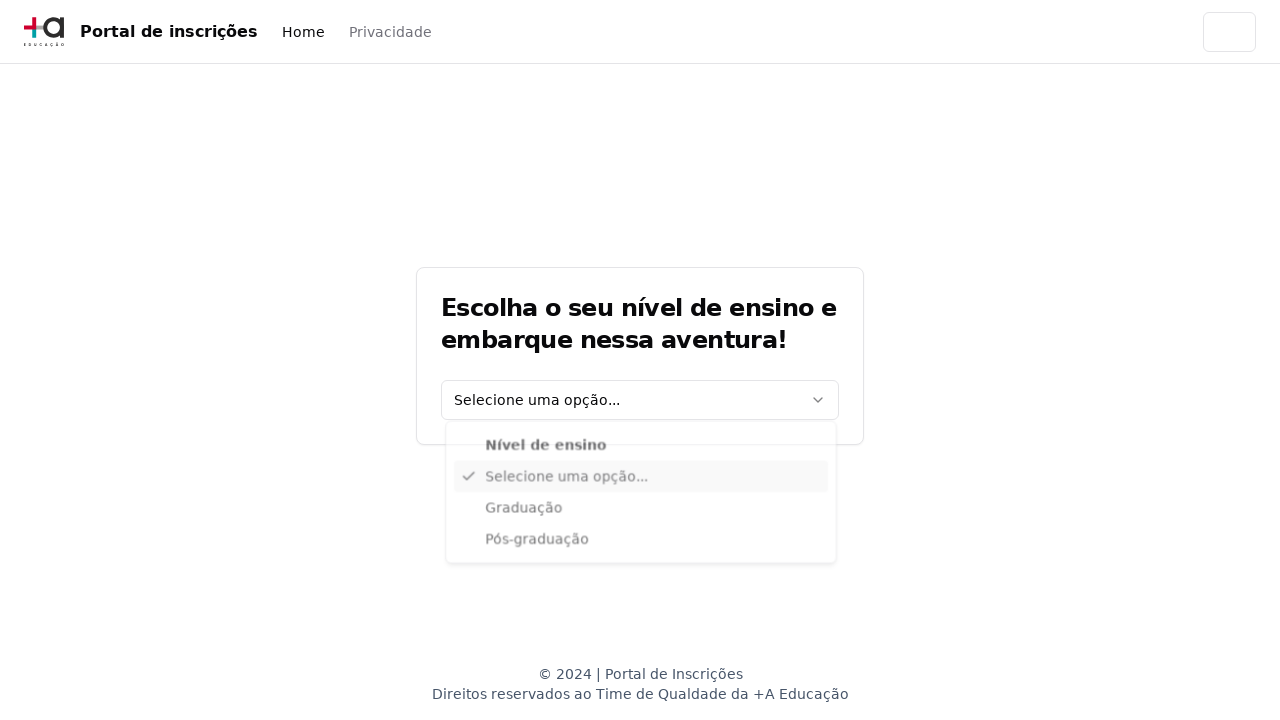

Selected 'Graduação' (undergraduate) option at (641, 513) on xpath=//div[@data-radix-vue-collection-item][contains(., 'Graduação')]
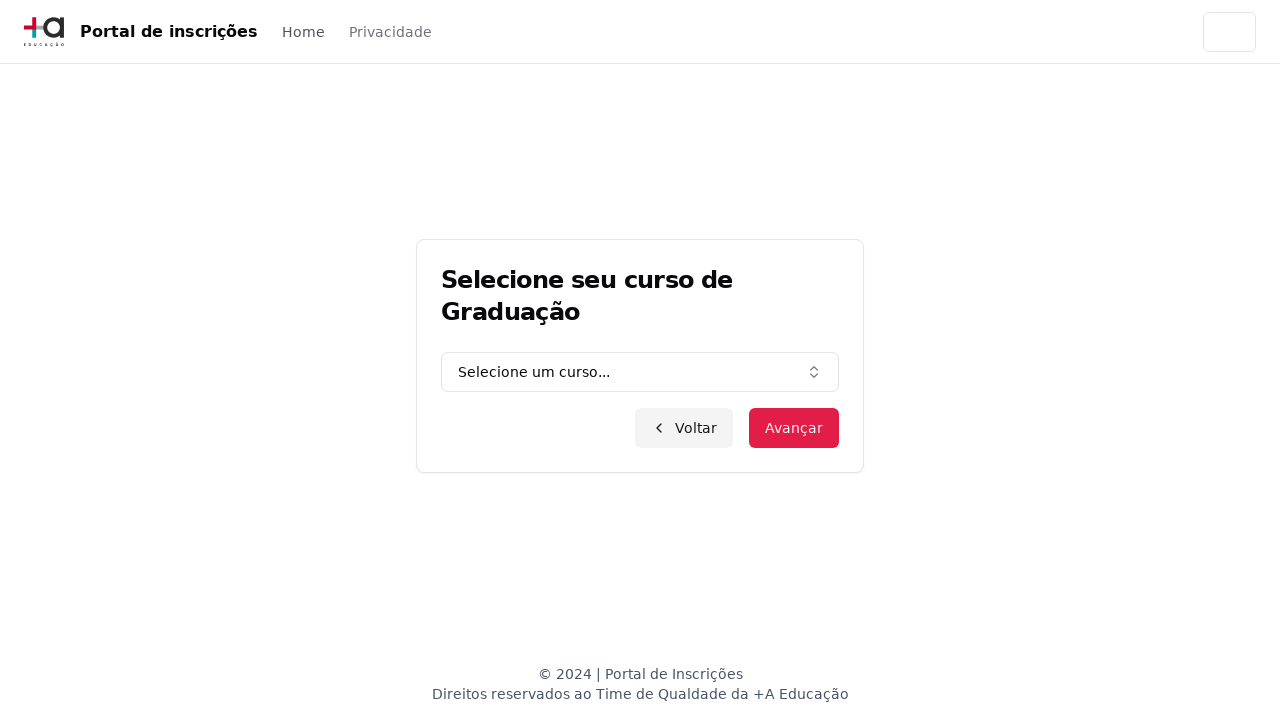

Clicked on graduation course combo box at (640, 372) on [data-testid='graduation-combo']
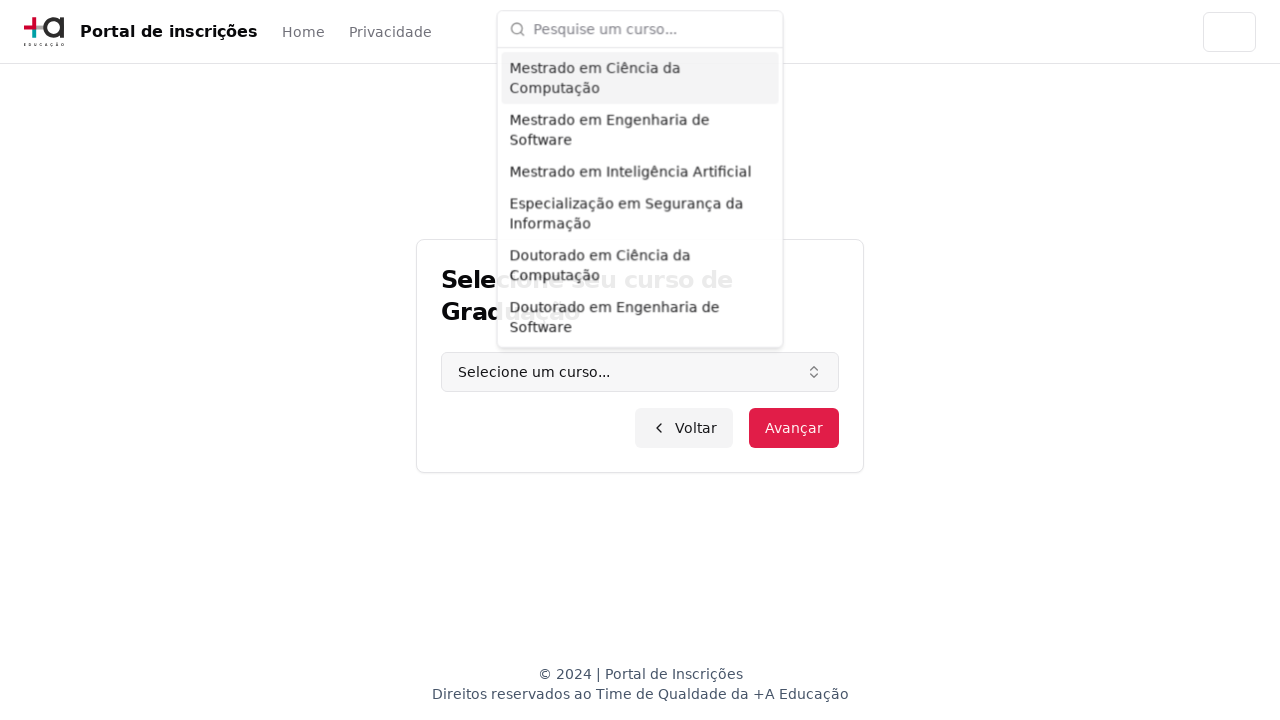

Clicked on course input field at (652, 28) on input.h-9
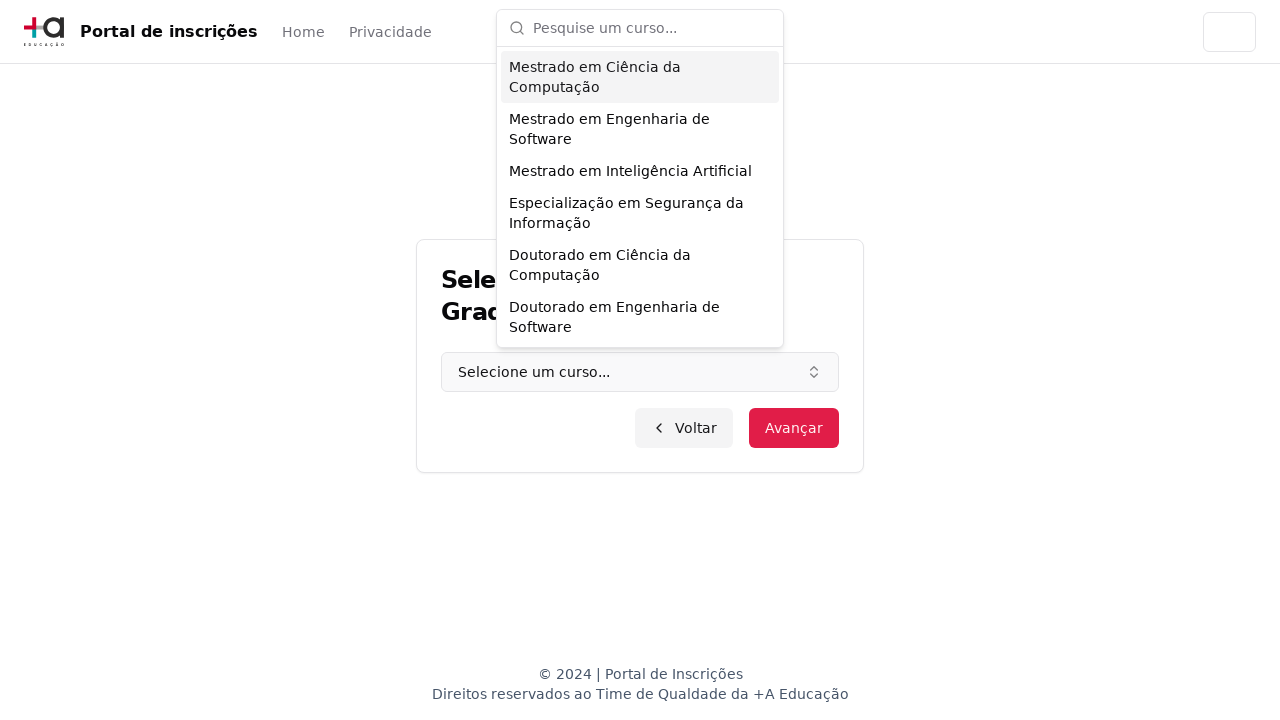

Filled course input field with 'Engenharia de Software' on input.h-9
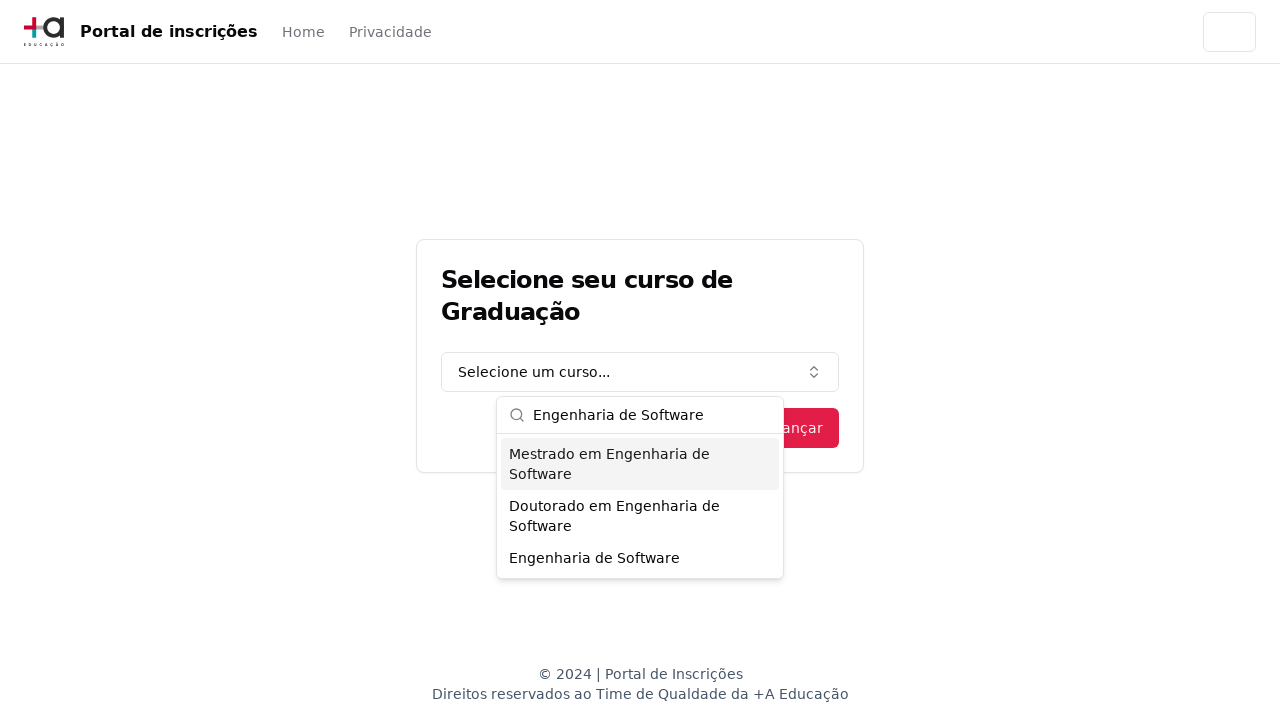

Pressed Enter to search for course
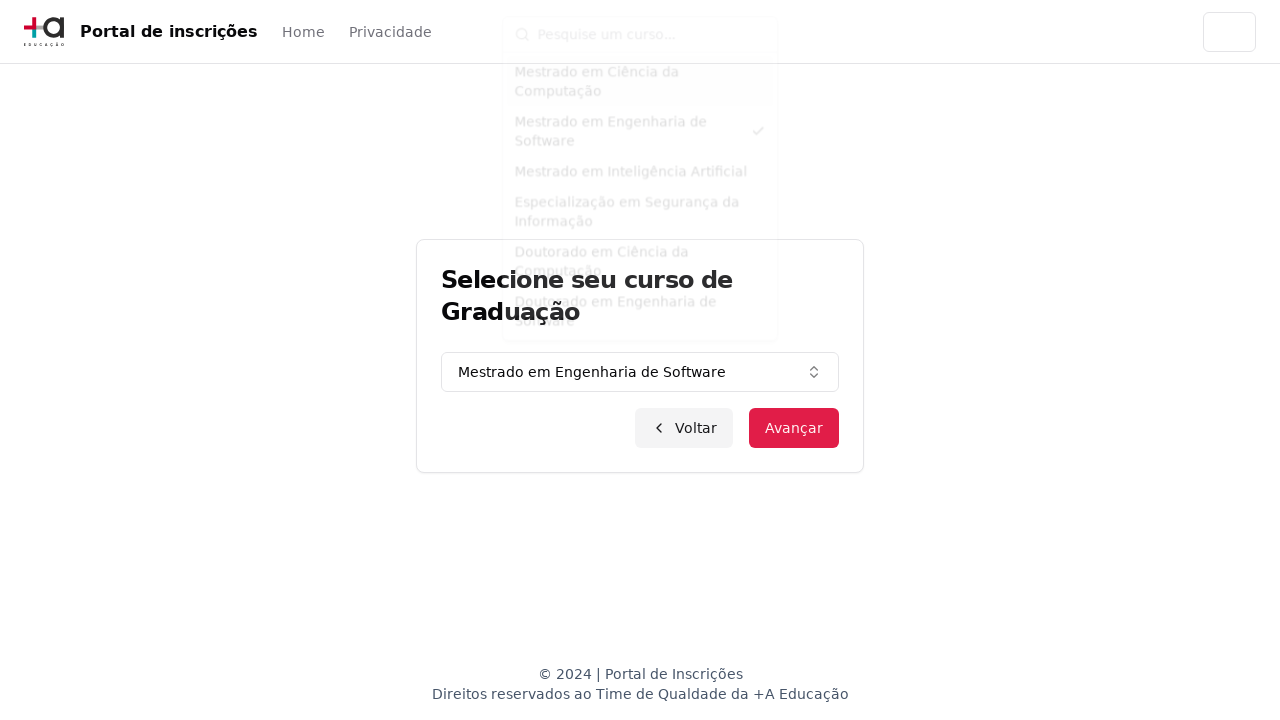

Waited for graduation combo selector to be visible
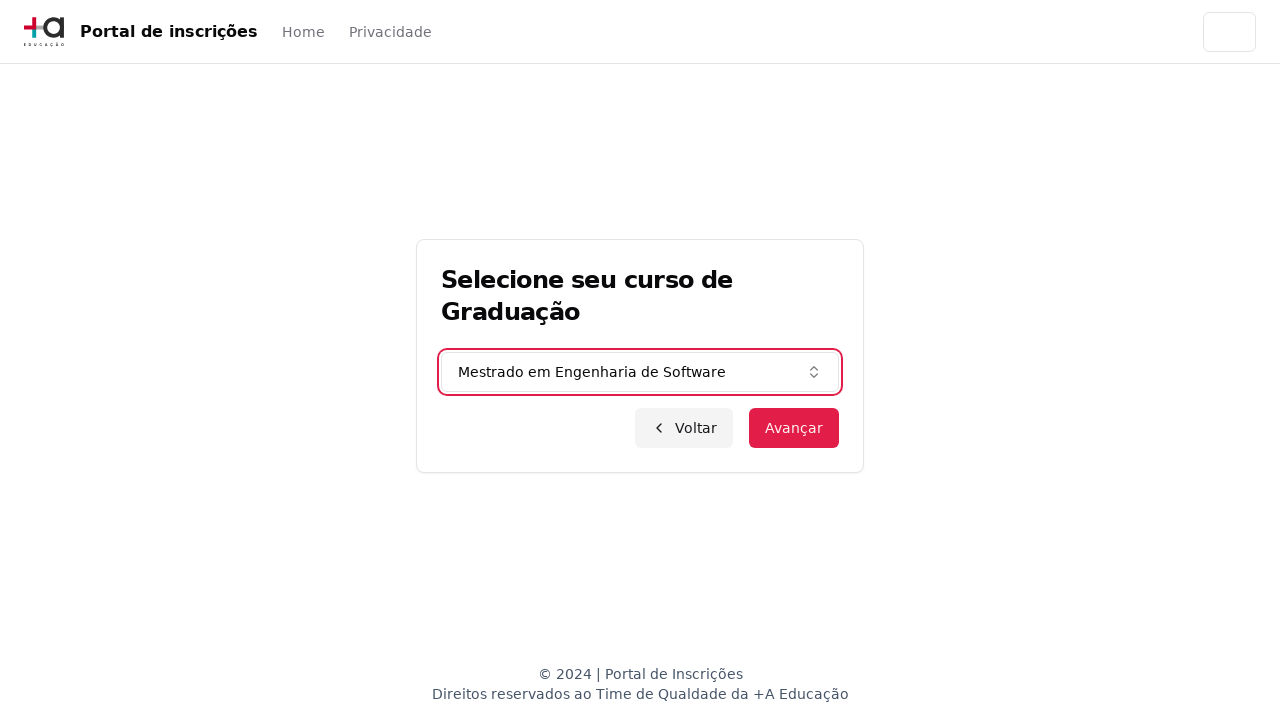

Clicked the advance button to proceed at (794, 428) on button.inline-flex.items-center.justify-center.bg-primary
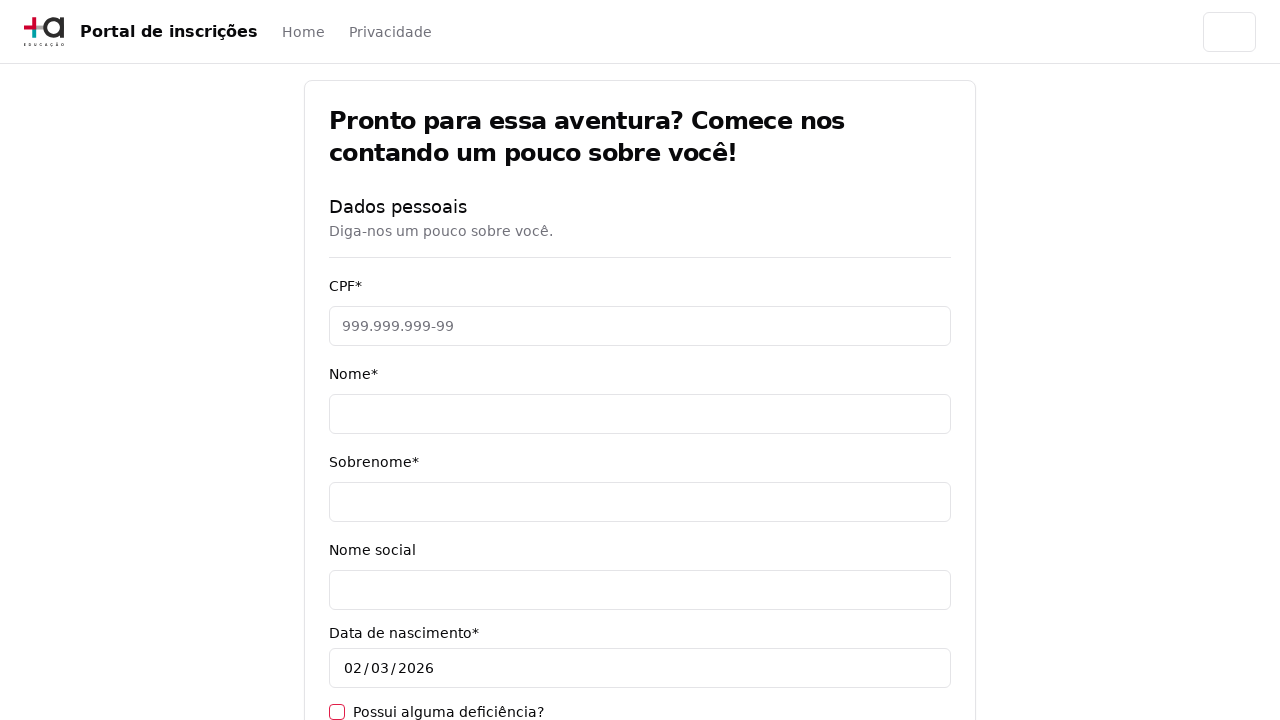

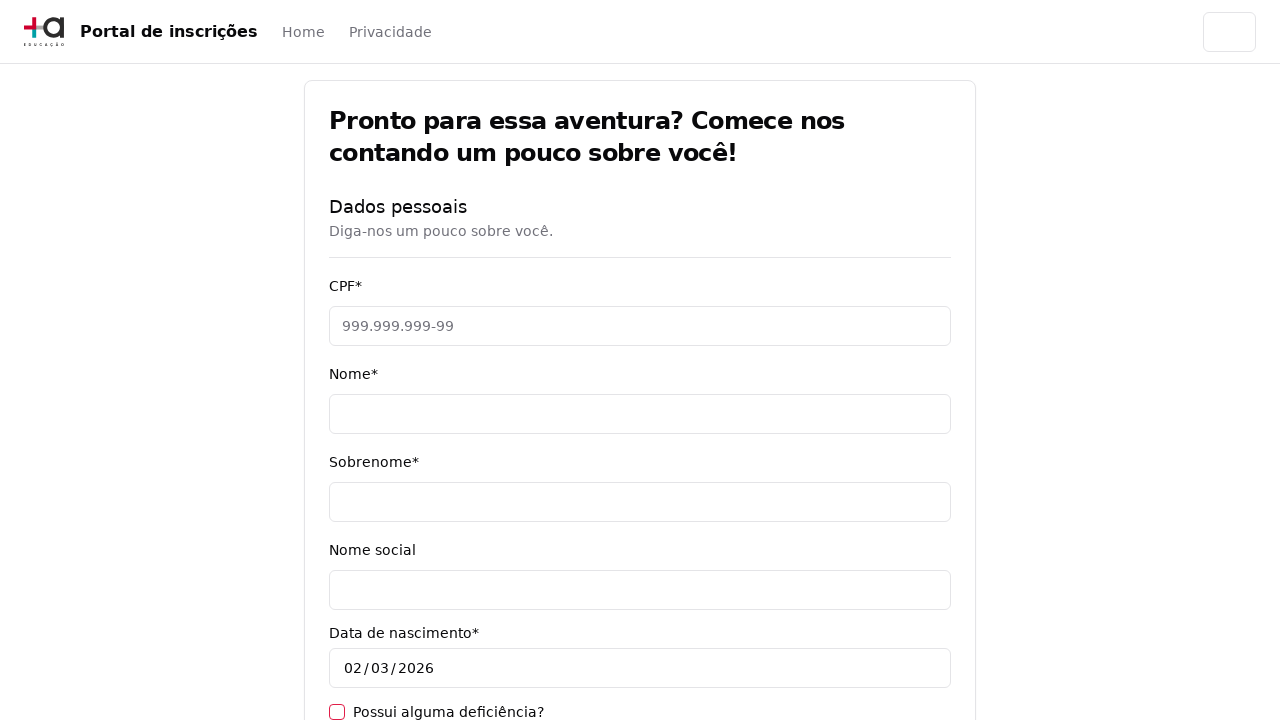